Navigates to the Team page and verifies the names of the three site creators: Oliver Schade, Gregor Scheithauer, and Stefan Scheler

Starting URL: http://www.99-bottles-of-beer.net/

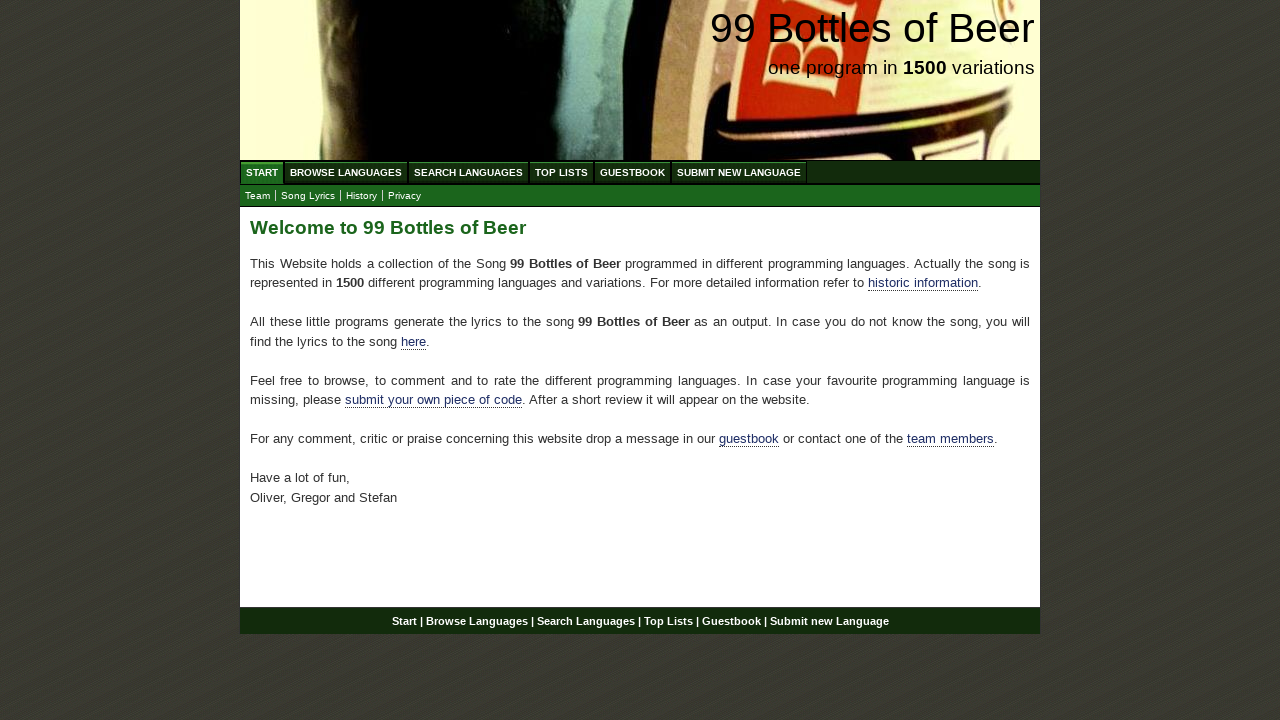

Clicked on Team submenu at (258, 196) on xpath=//ul[@id='submenu']/li/a[text()='Team']
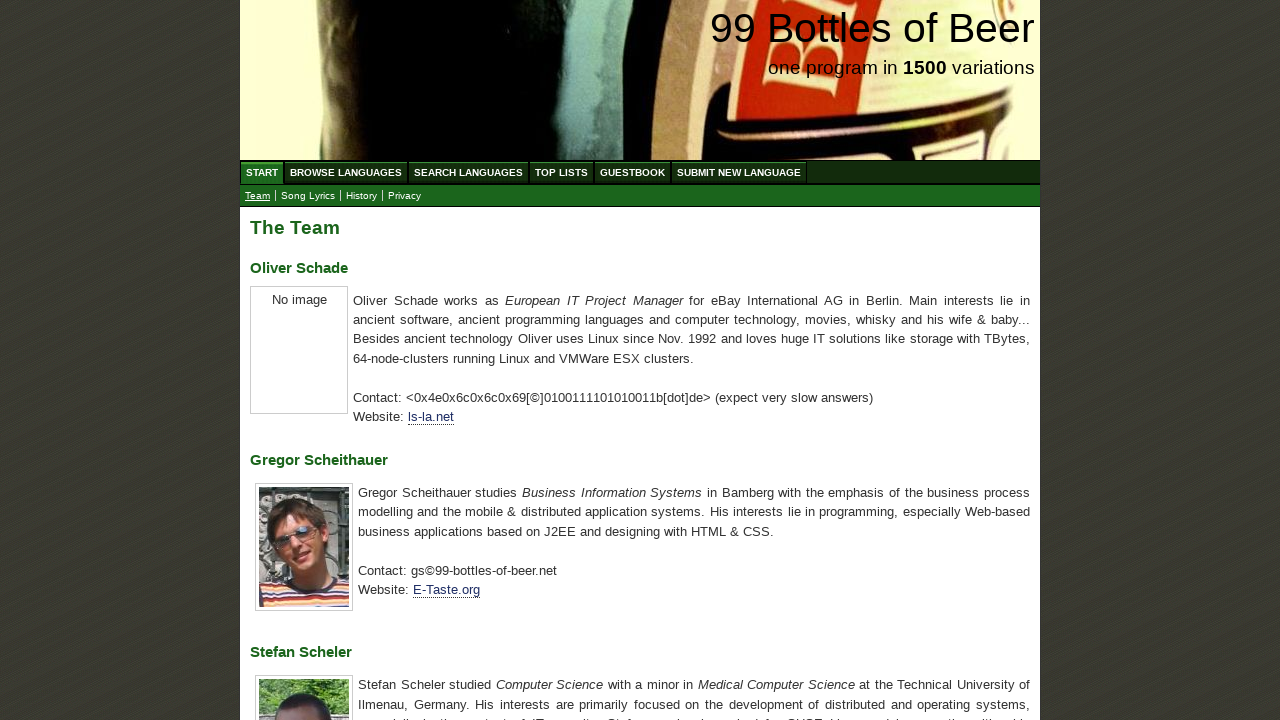

Located Oliver Schade element
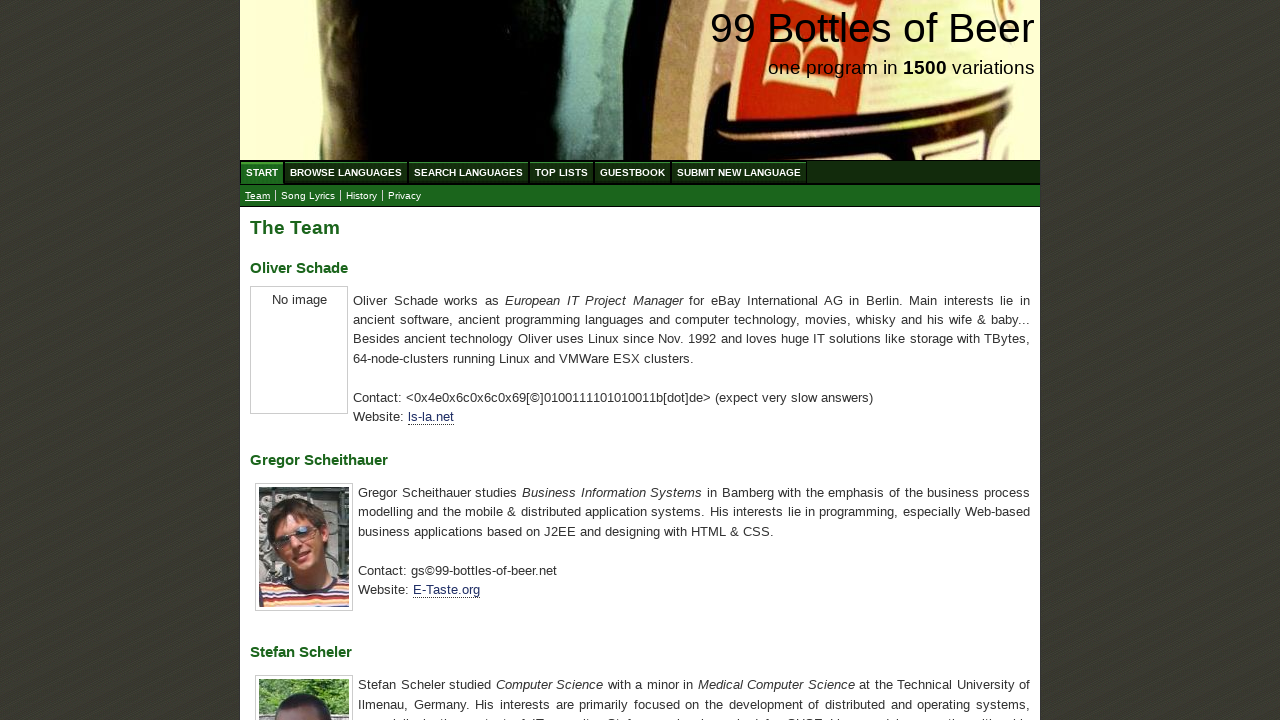

Waited for Oliver Schade element to be visible
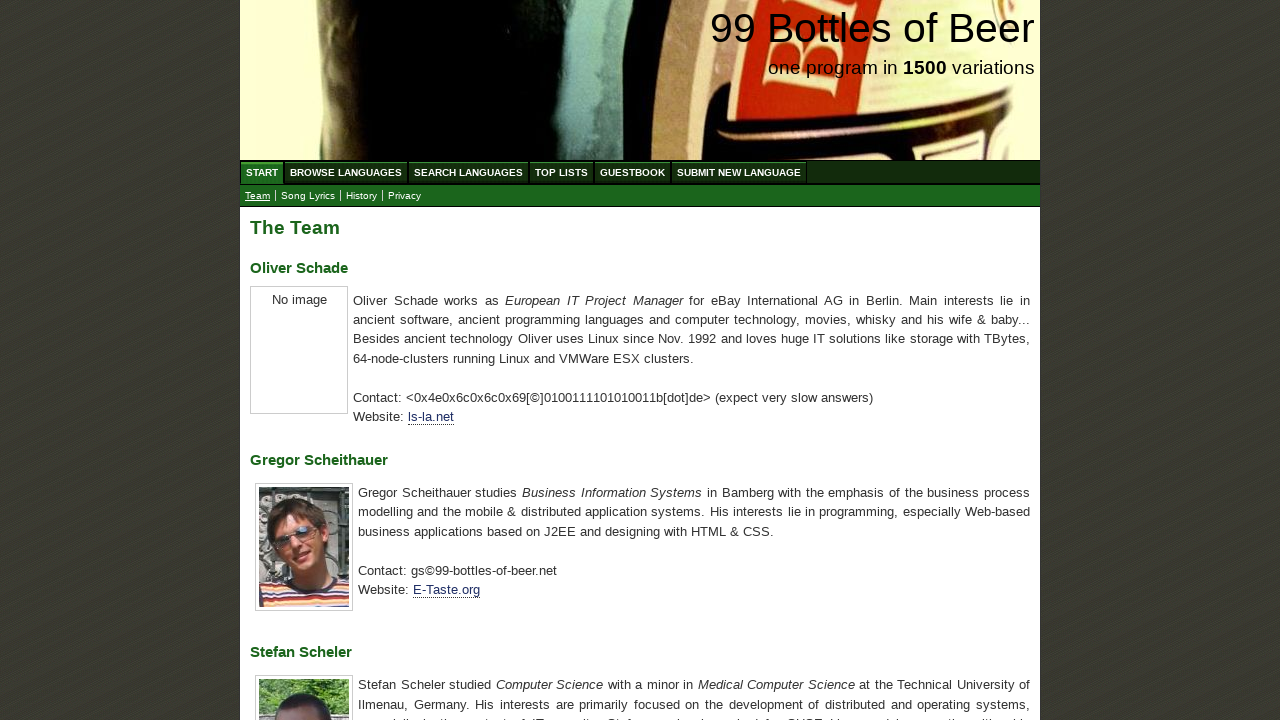

Verified Oliver Schade name matches expected value
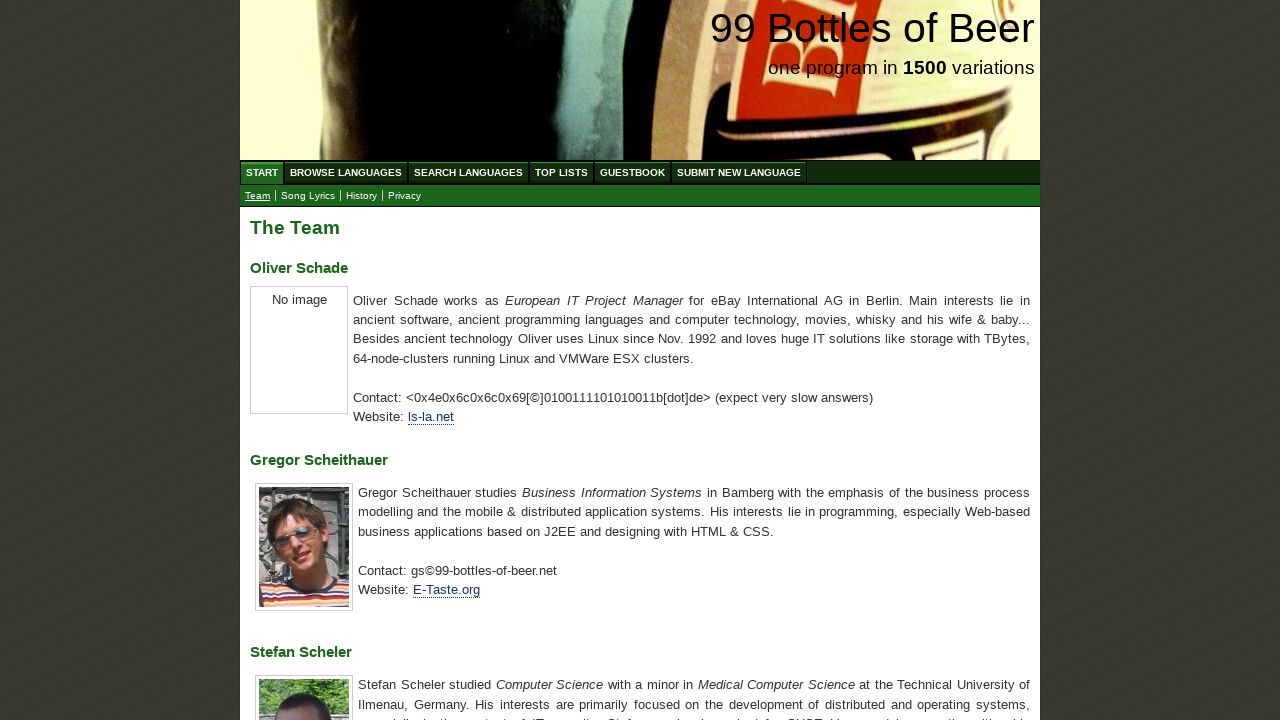

Located Gregor Scheithauer element
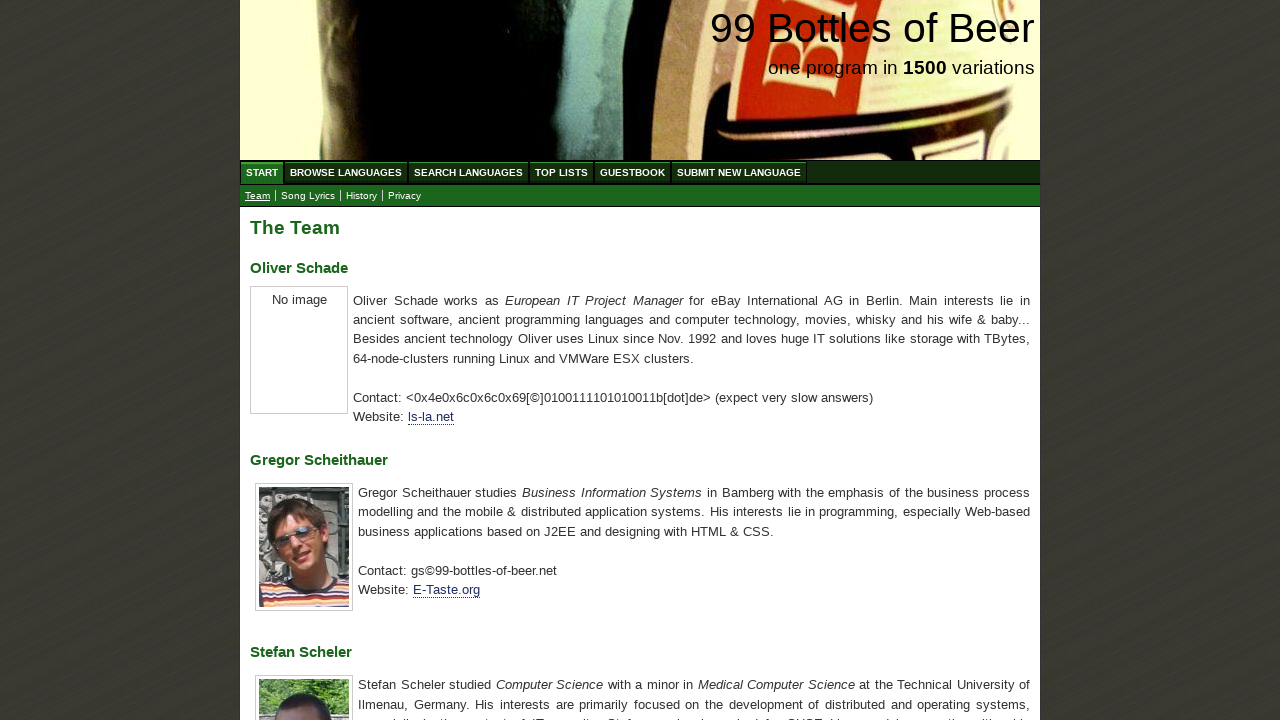

Verified Gregor Scheithauer name matches expected value
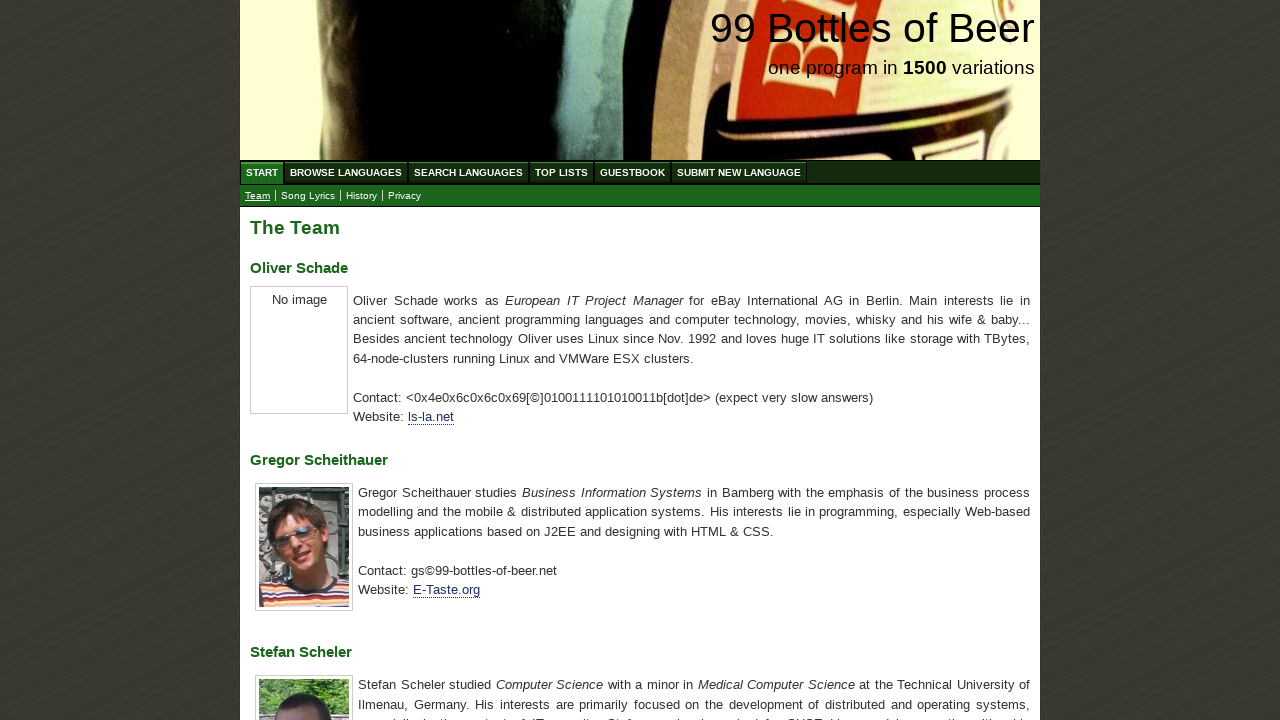

Located Stefan Scheler element
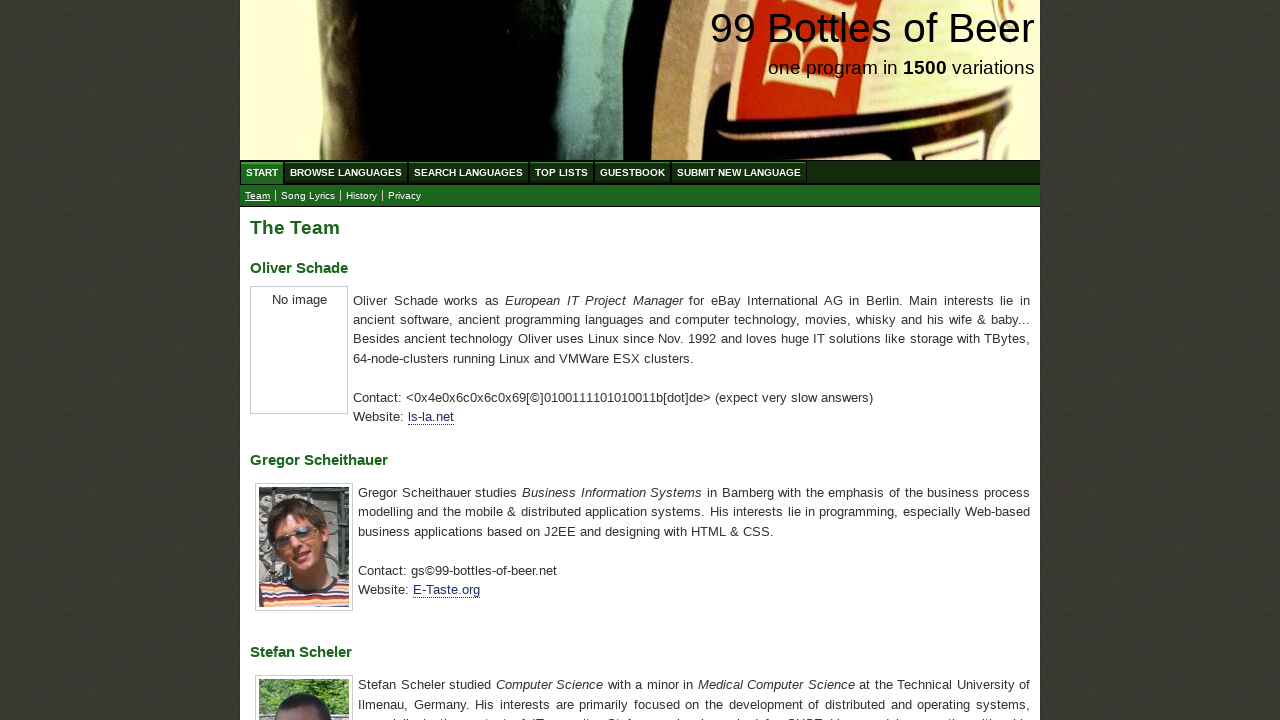

Verified Stefan Scheler name matches expected value
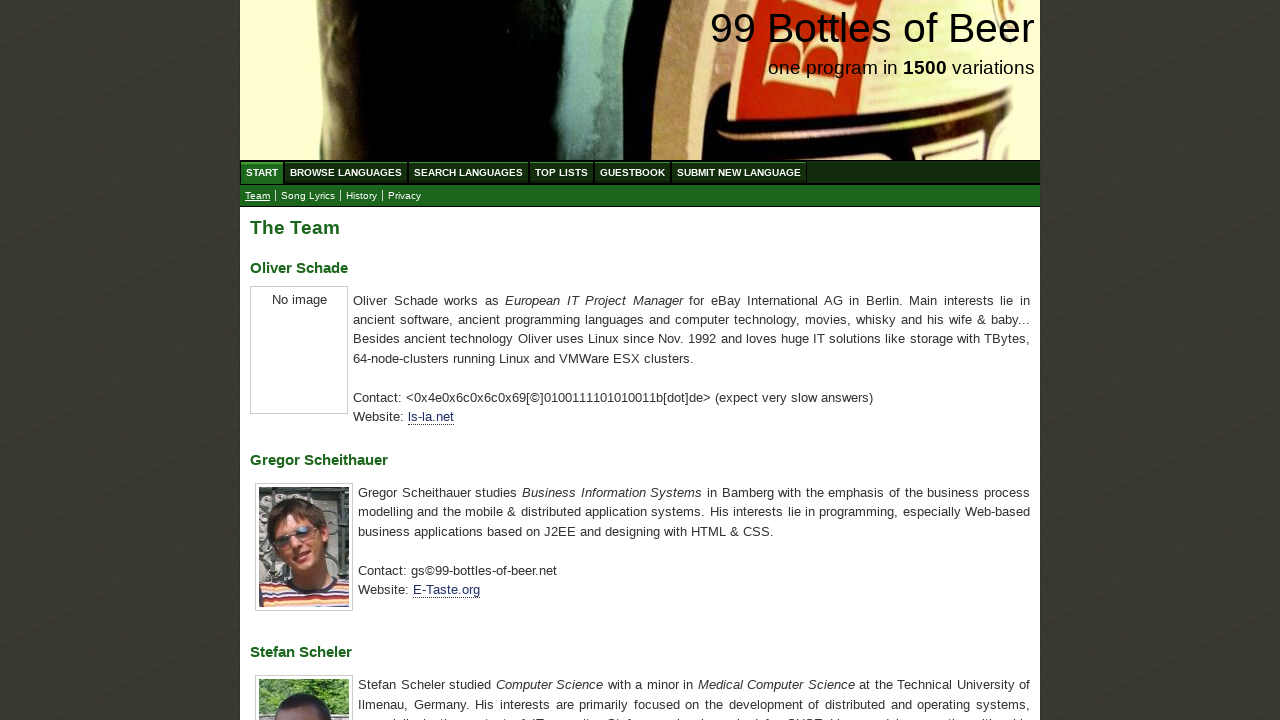

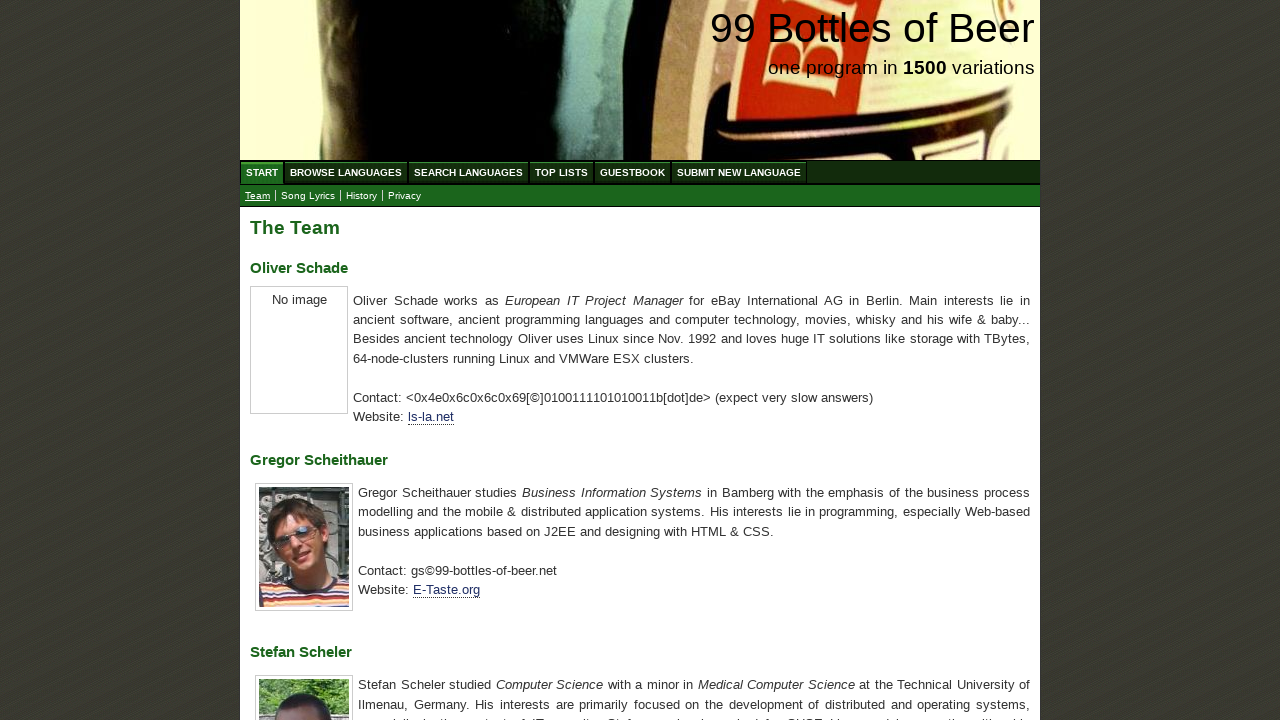